Tests textarea field by filling it with sample text and clicking on it

Starting URL: https://www.selenium.dev/selenium/web/web-form.html

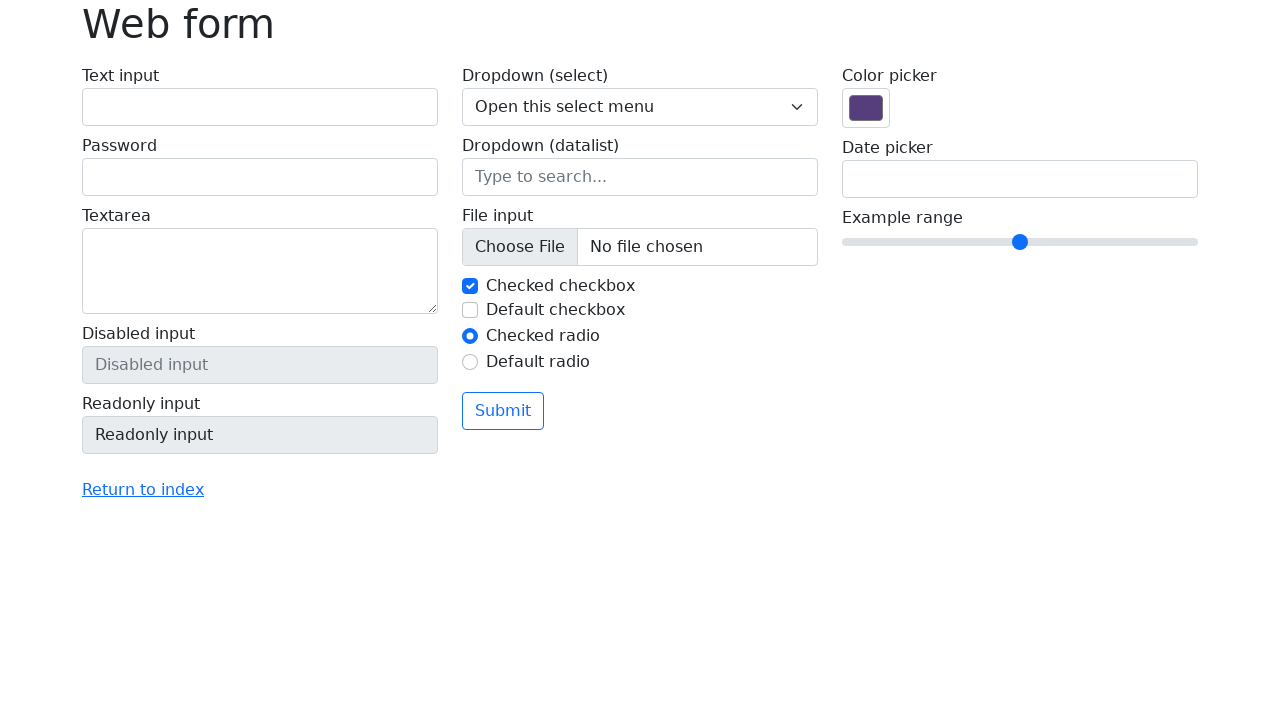

Filled textarea field with sample text 'This is an example text to fill the text area form' on textarea[name='my-textarea']
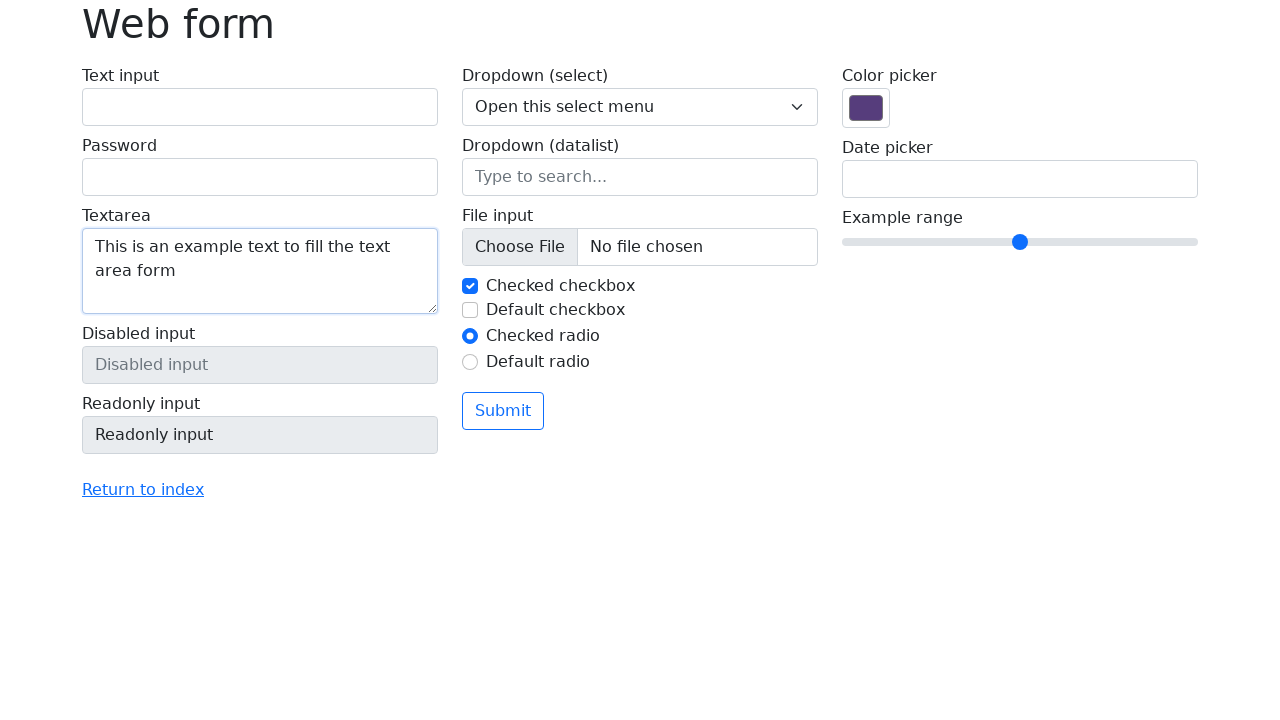

Clicked on the textarea field at (260, 271) on textarea[name='my-textarea']
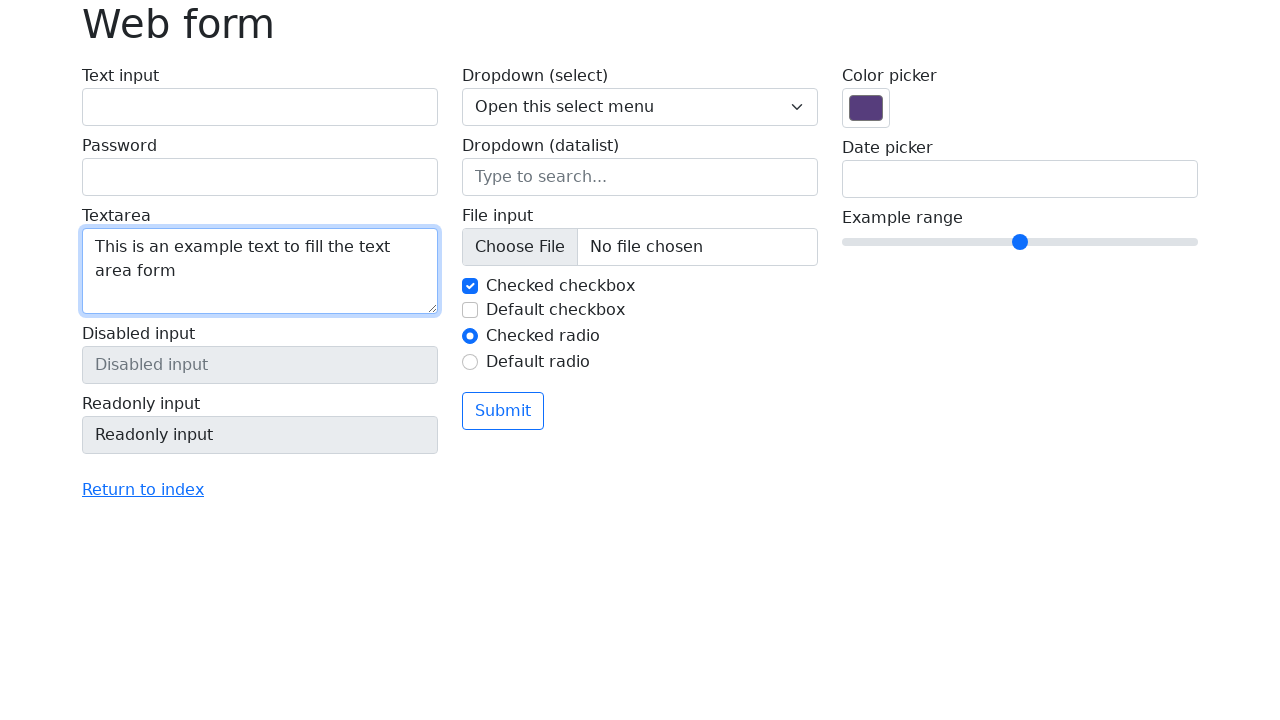

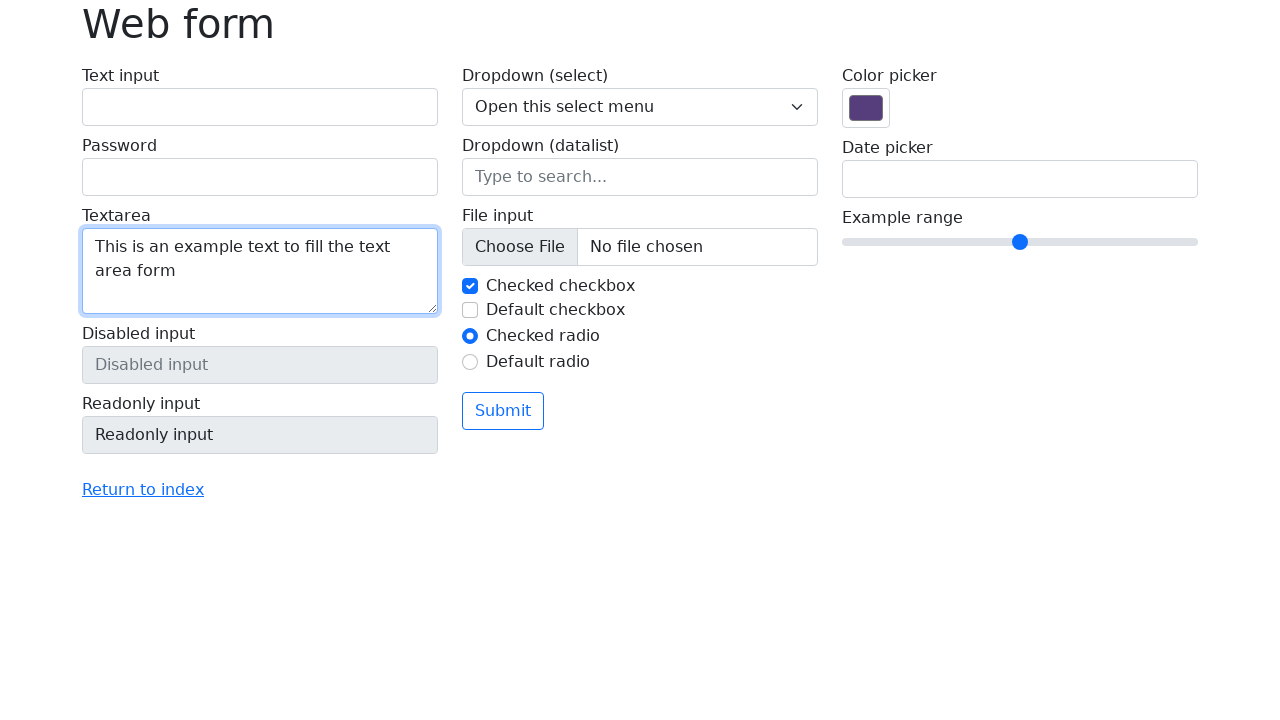